Tests the auto-complete functionality by typing a color name into a multi-select auto-complete input field

Starting URL: https://demoqa.com/auto-complete

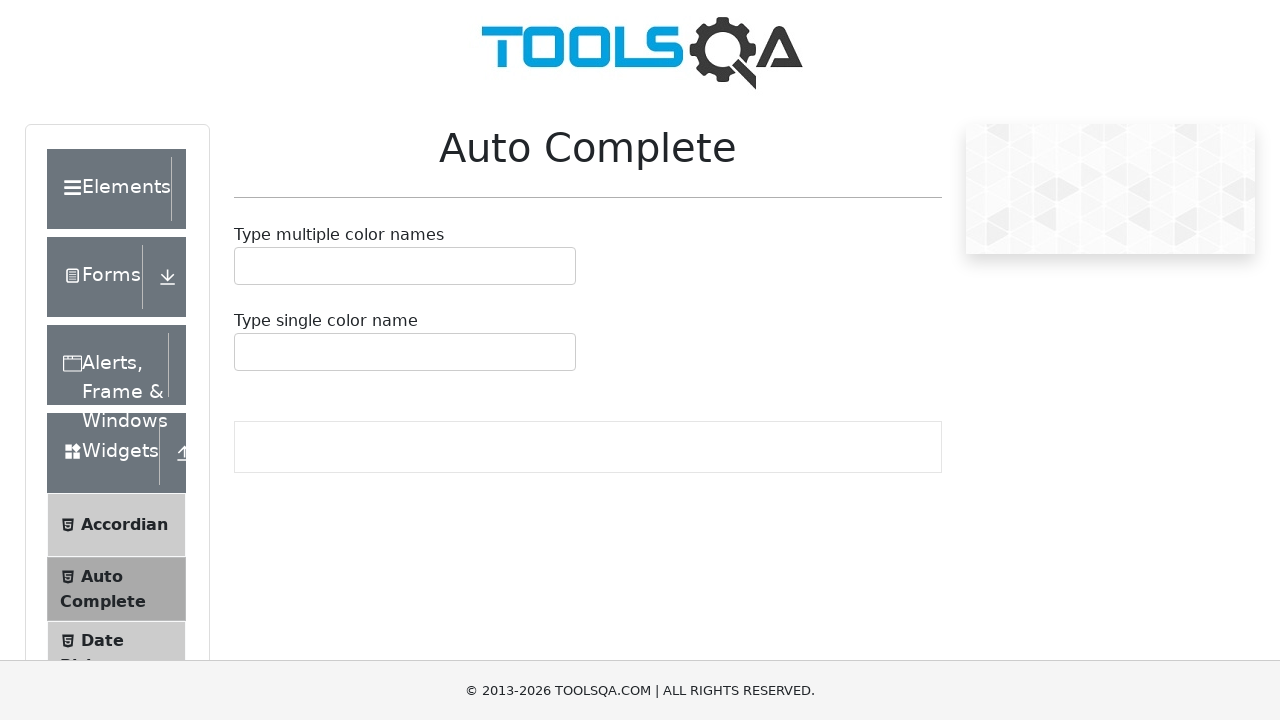

Navigated to auto-complete test page
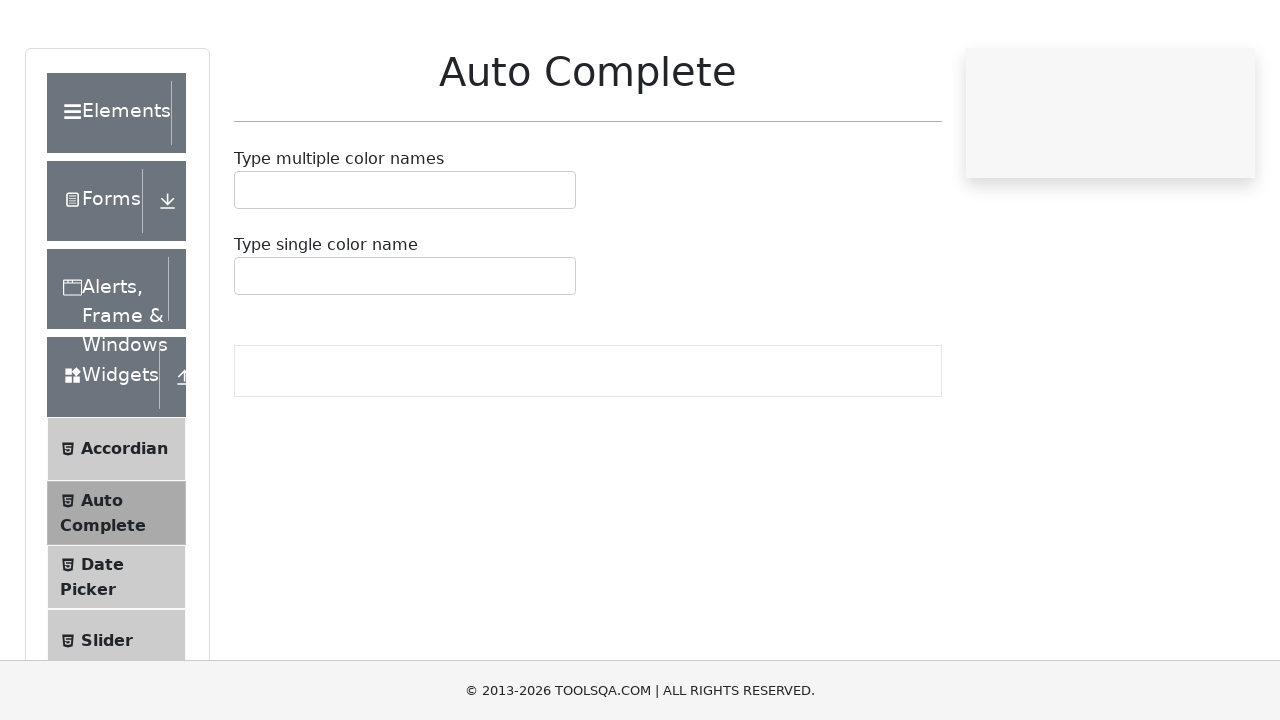

Typed 'red' into multi-select auto-complete input field on #autoCompleteMultipleInput
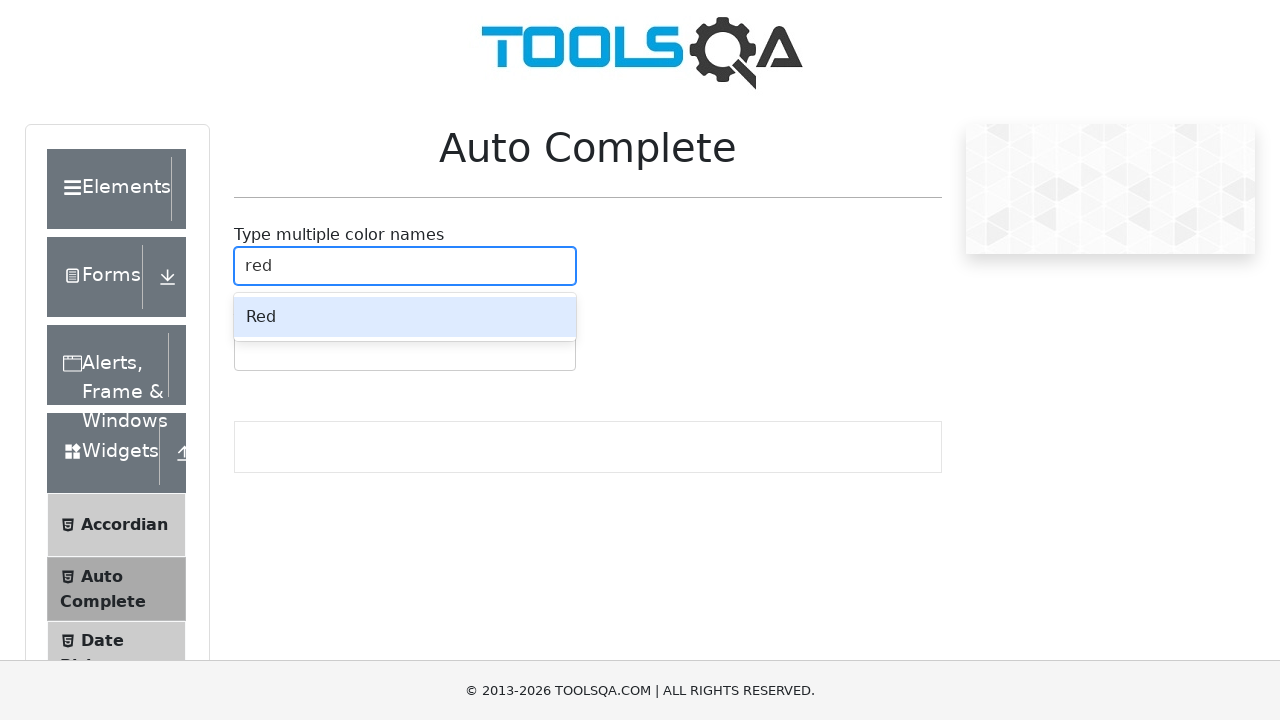

Waited for auto-complete suggestions to appear
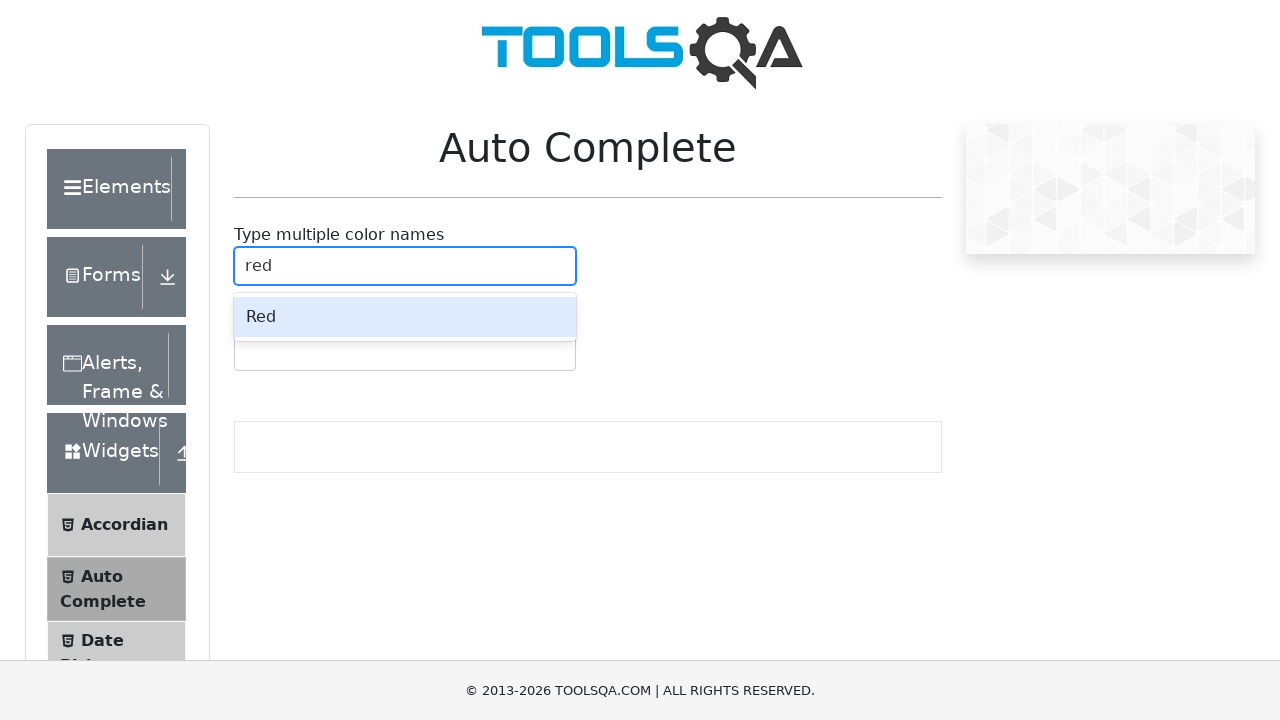

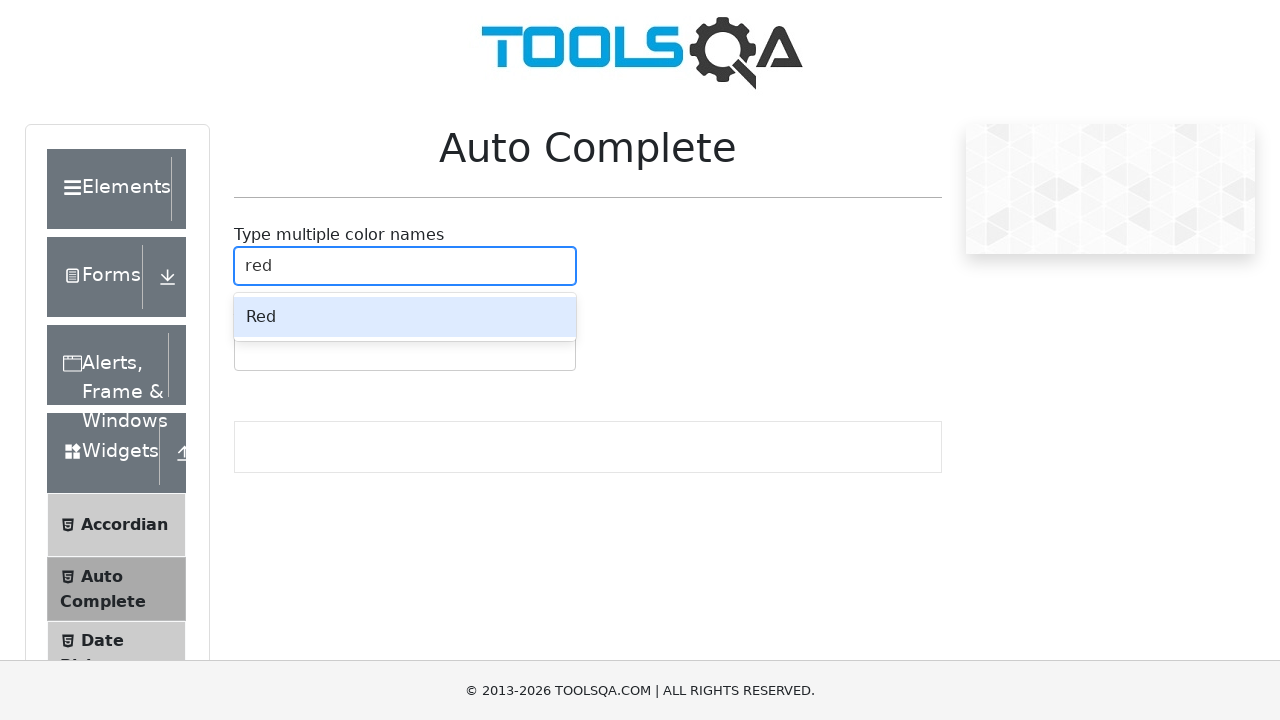